Tests table interaction on a training website by examining table structure (columns, rows, cell values), clicking the table header to sort the table, and verifying footer content.

Starting URL: https://v1.training-support.net/selenium/tables

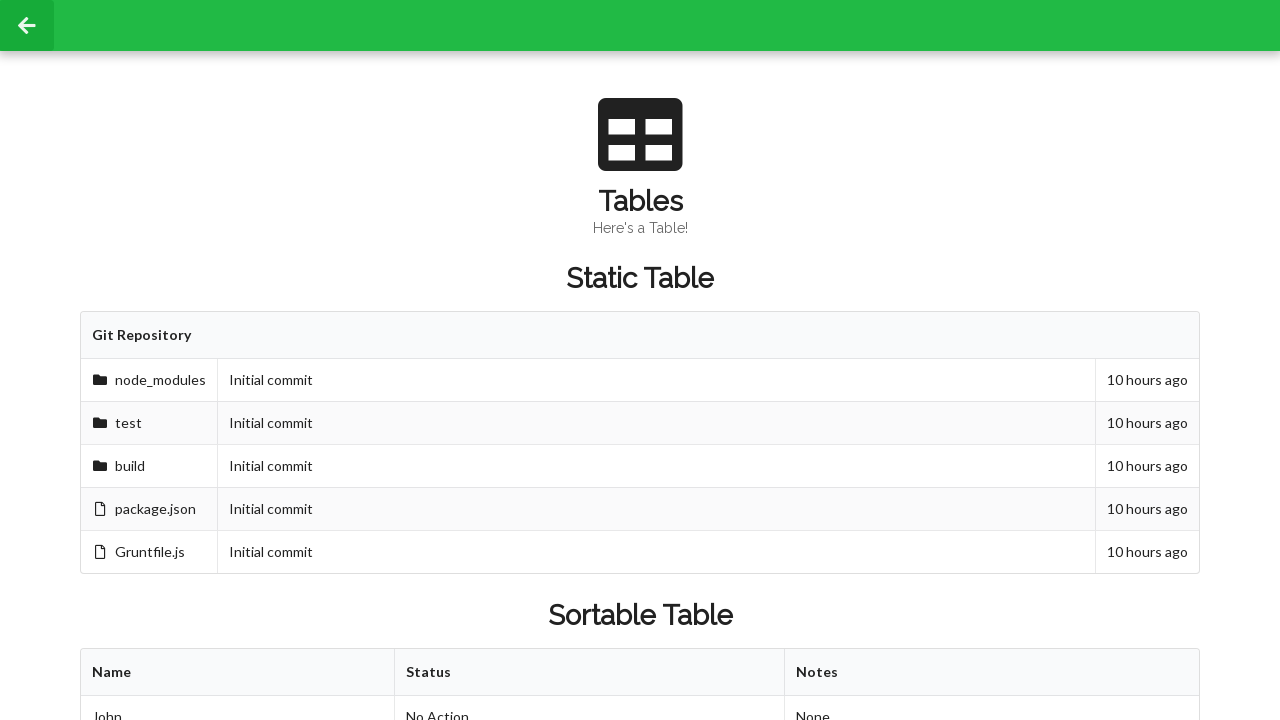

Waited for sortable table with id 'sortableTable' to be present
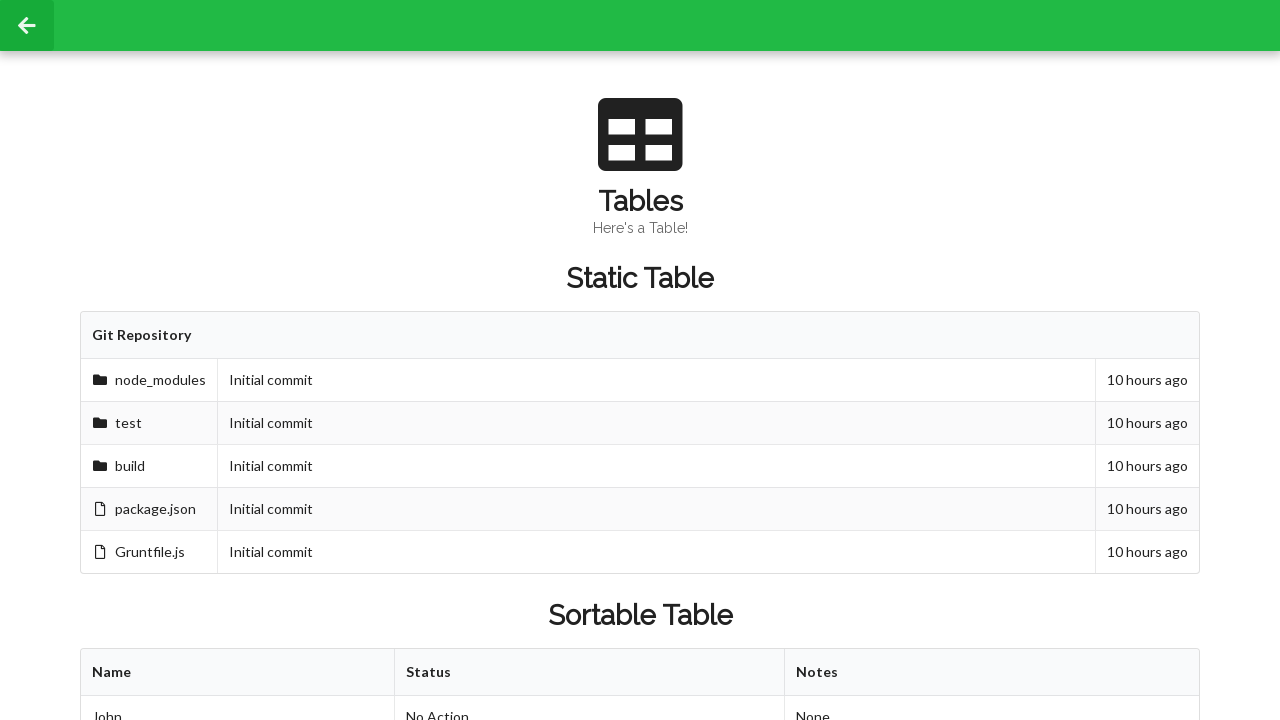

Retrieved column count from first row: 3 columns
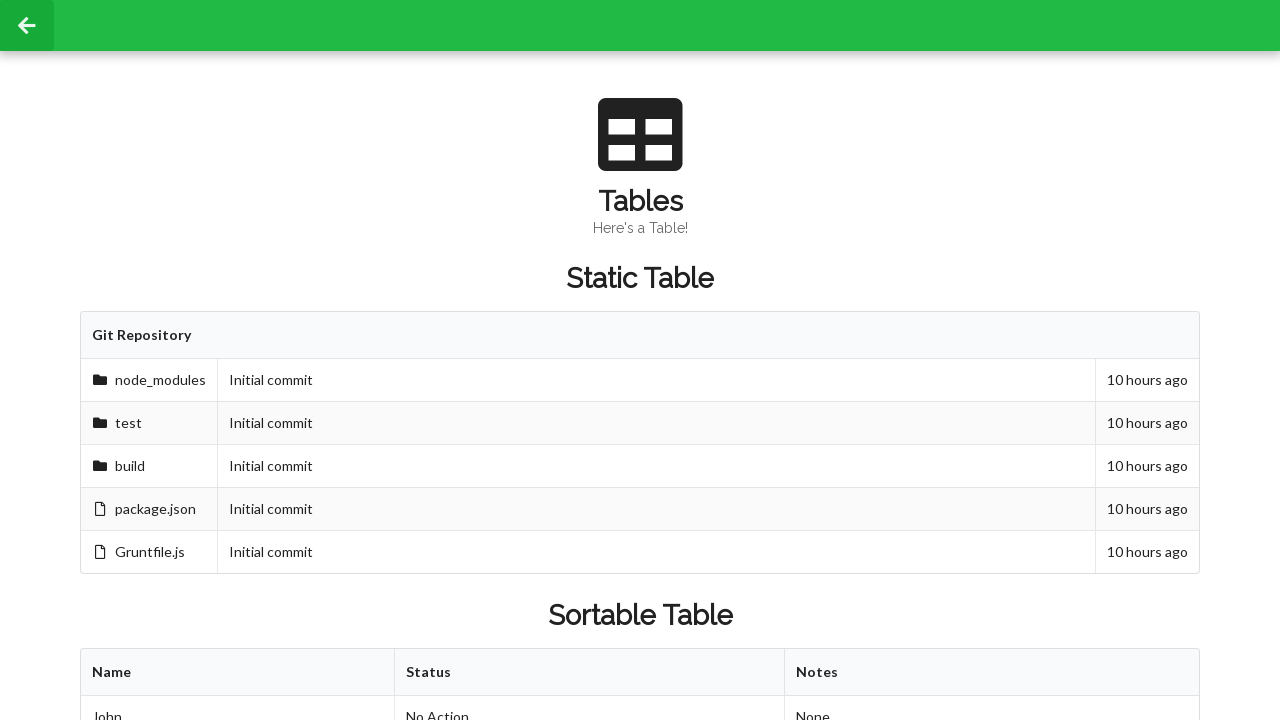

Retrieved row count from table body: 3 rows
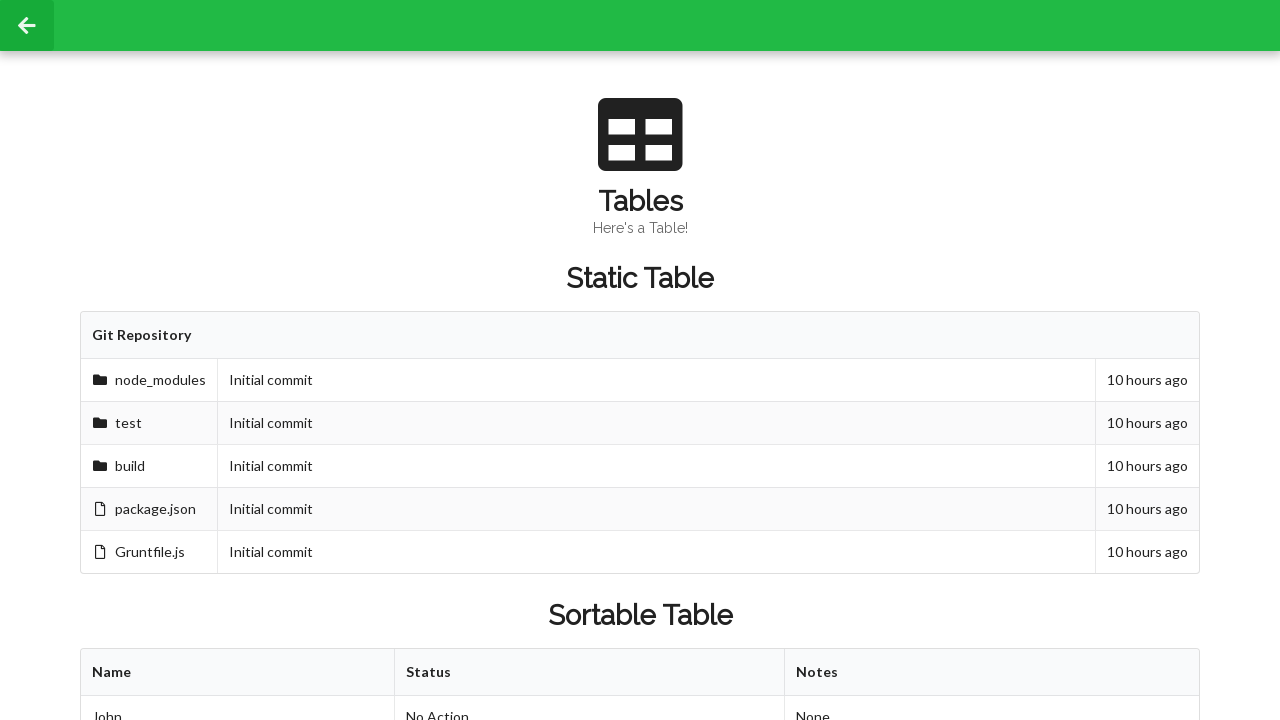

Retrieved cell value at second row, second column: 'Approved'
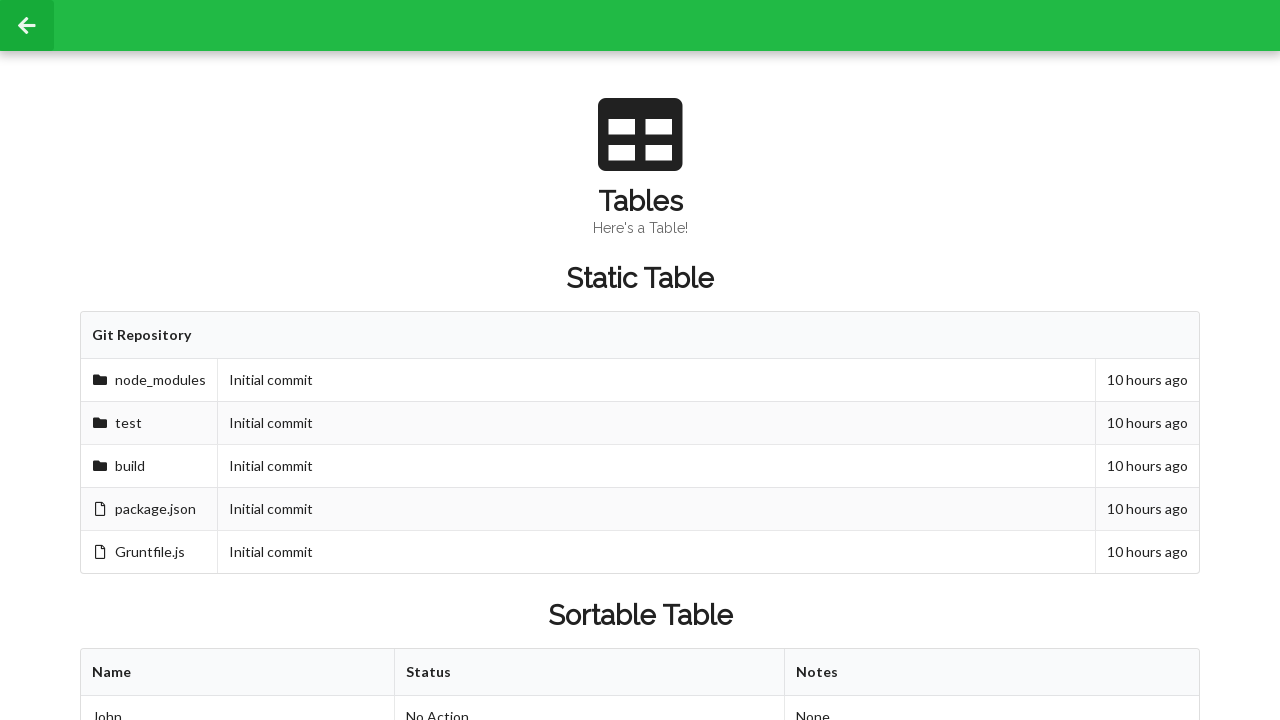

Clicked table header to sort the table at (238, 673) on xpath=//table[@id='sortableTable']/thead/tr/th
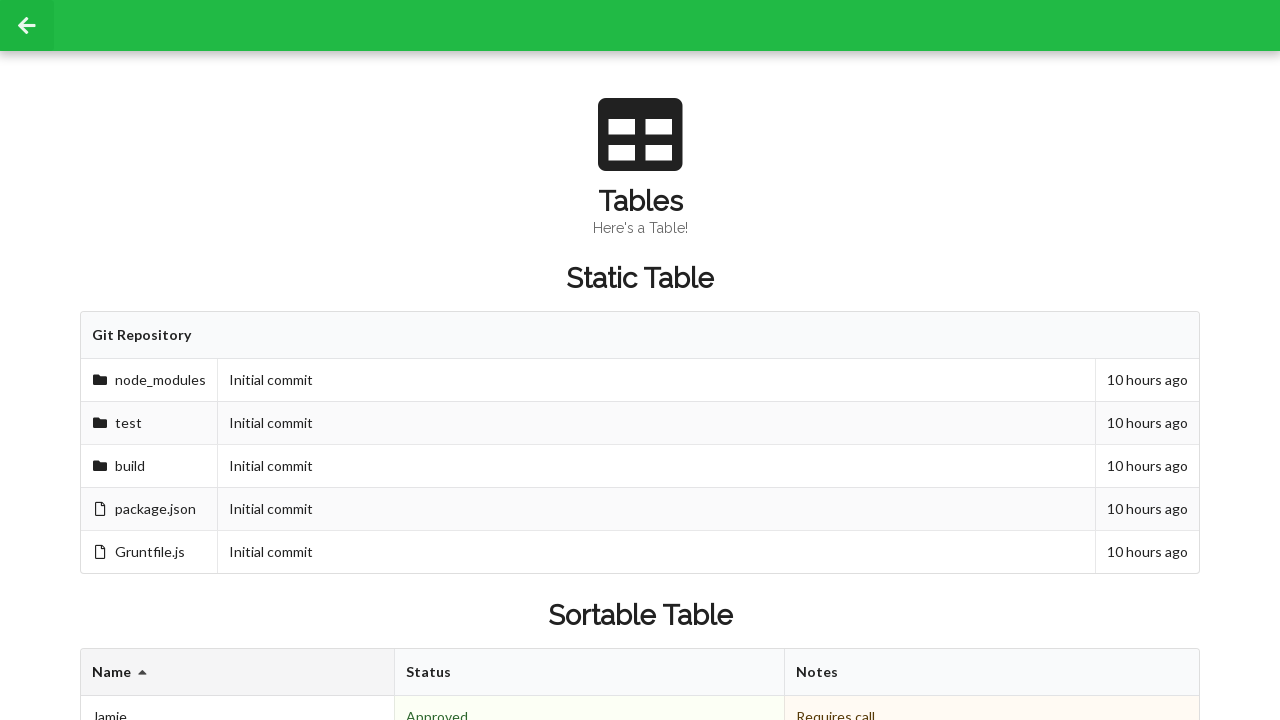

Waited 500ms for sort operation to complete
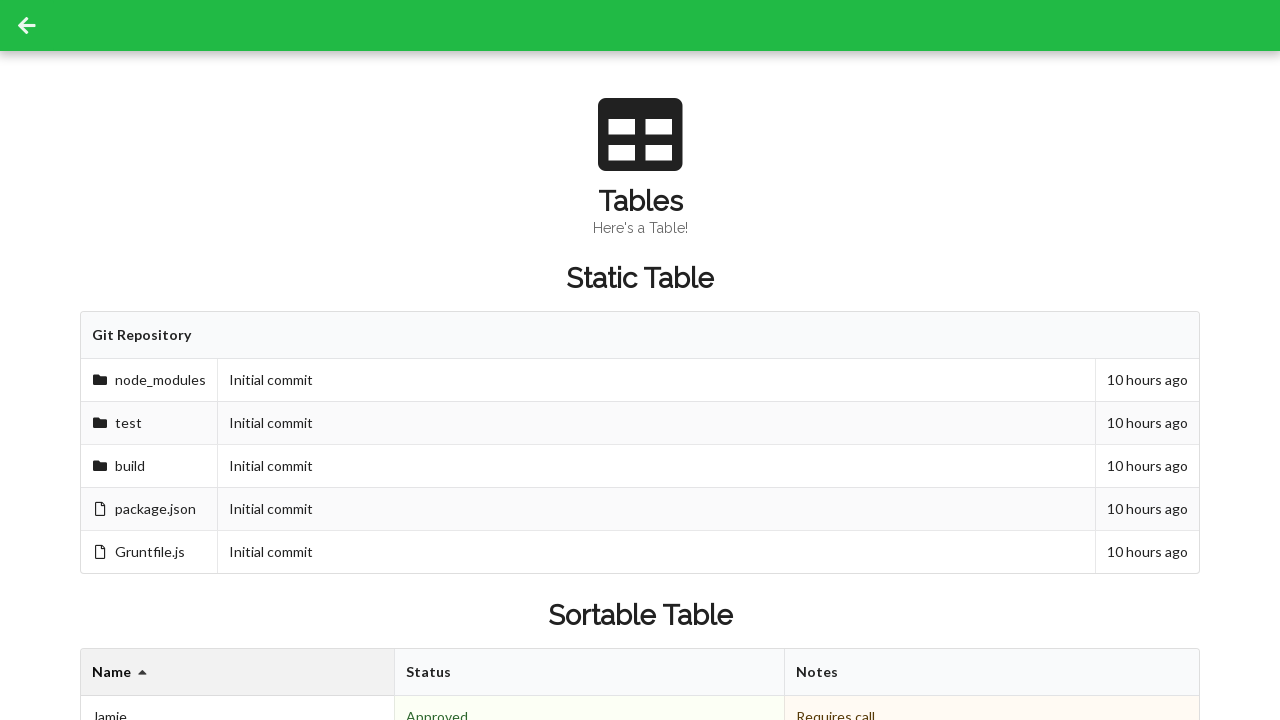

Retrieved cell value at second row, second column after sorting: 'Denied'
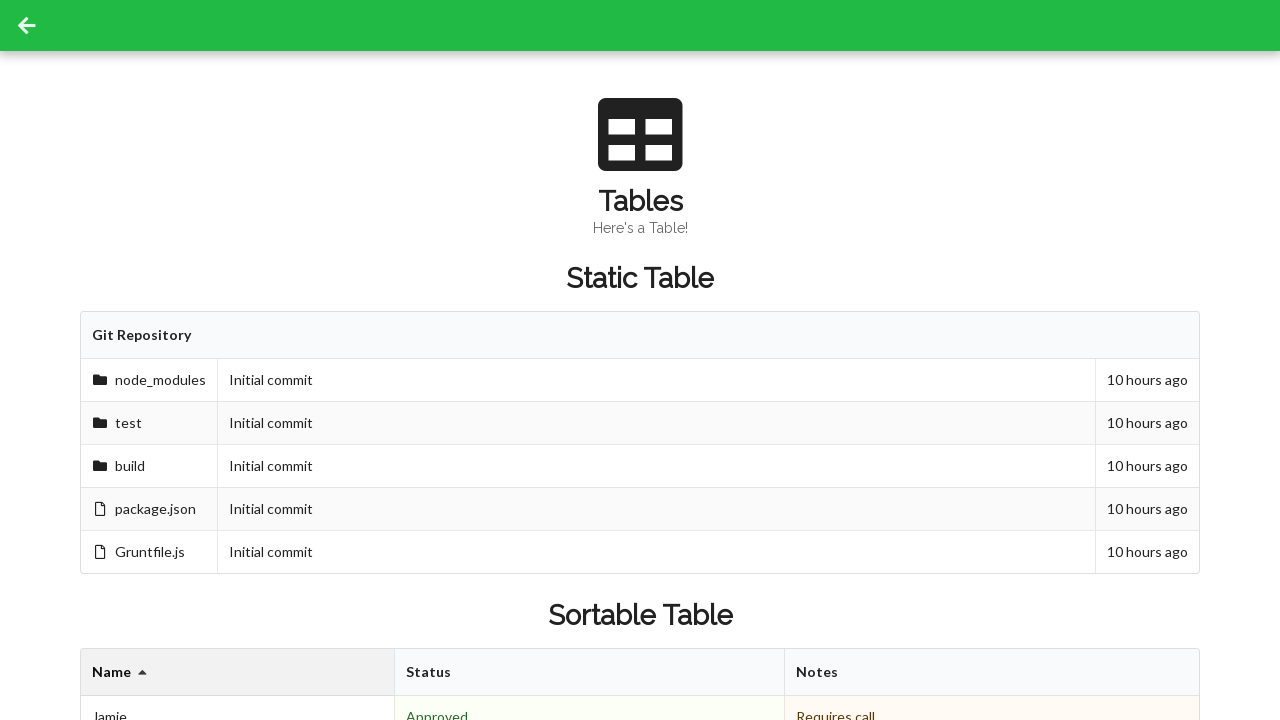

Retrieved footer cells: 3 footer cells found
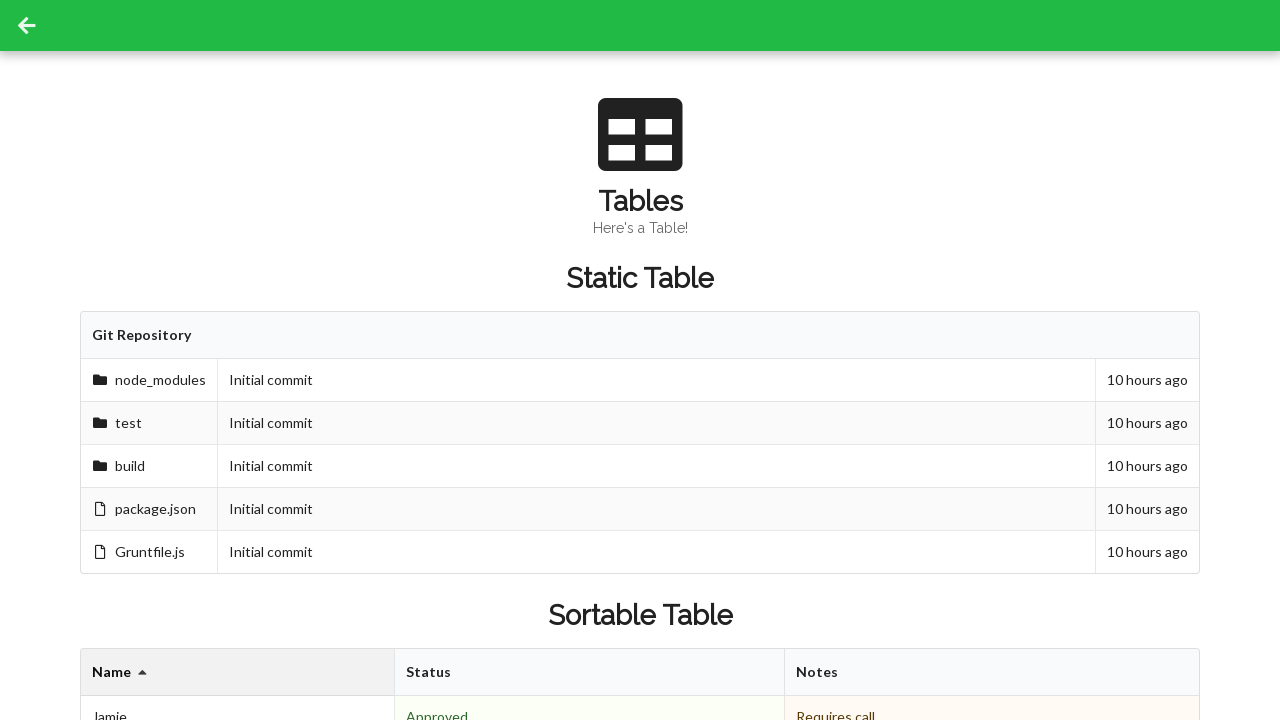

Retrieved footer cell content: '3 People'
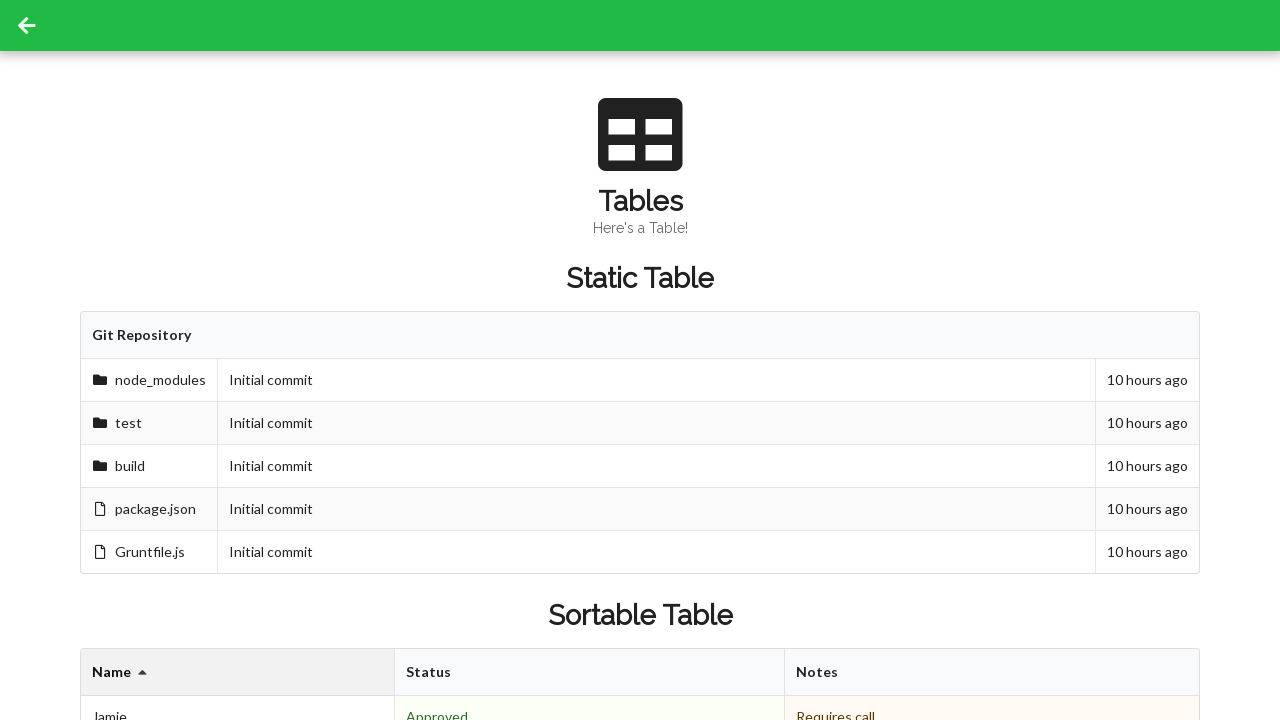

Retrieved footer cell content: '2 Approved'
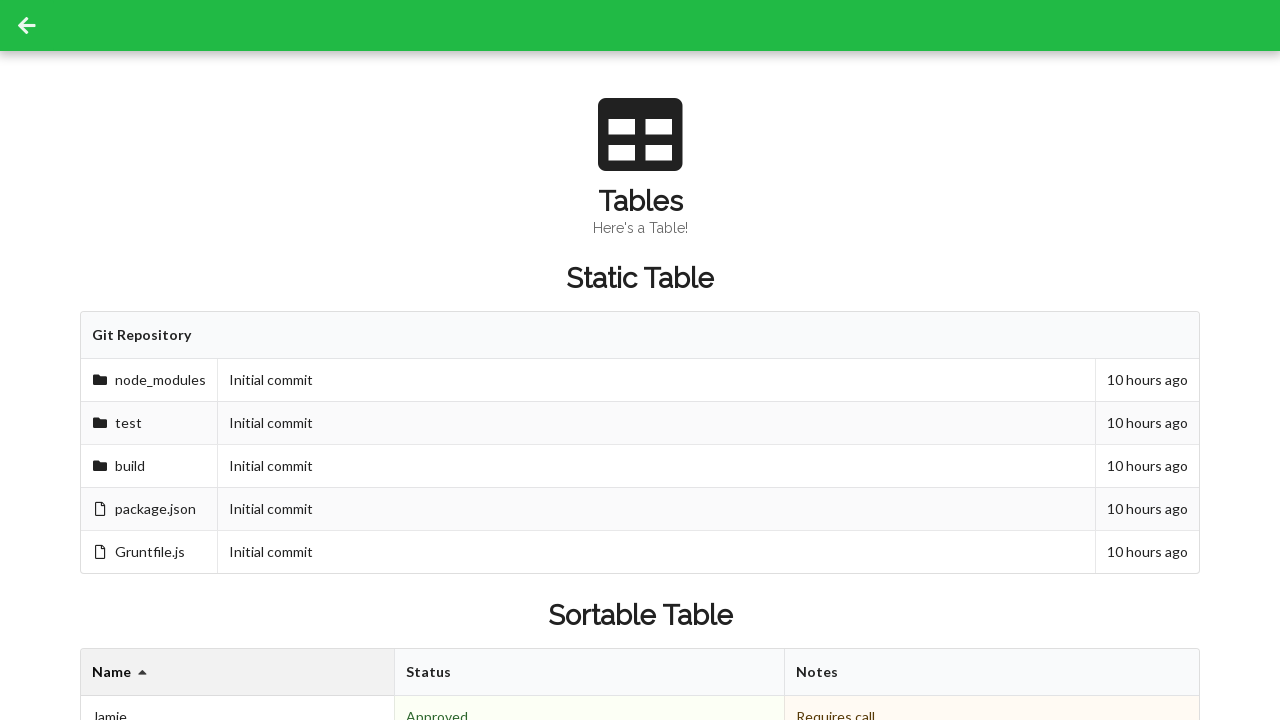

Retrieved footer cell content: ''
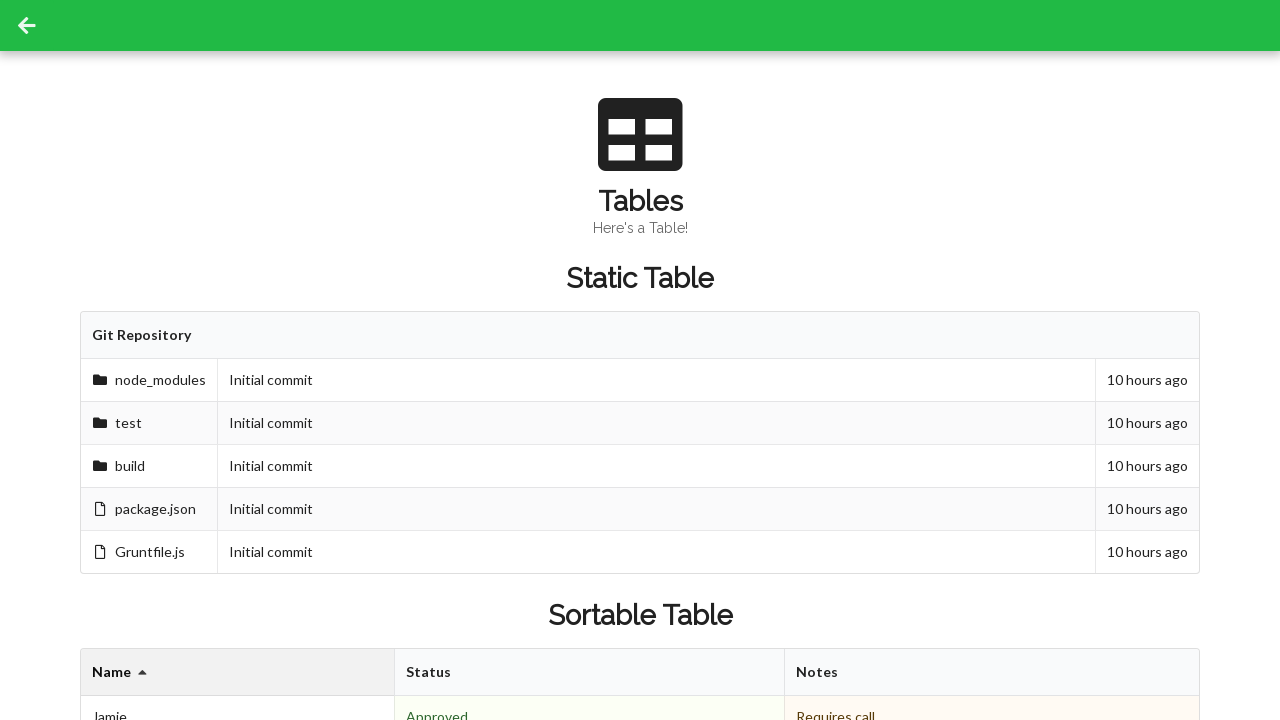

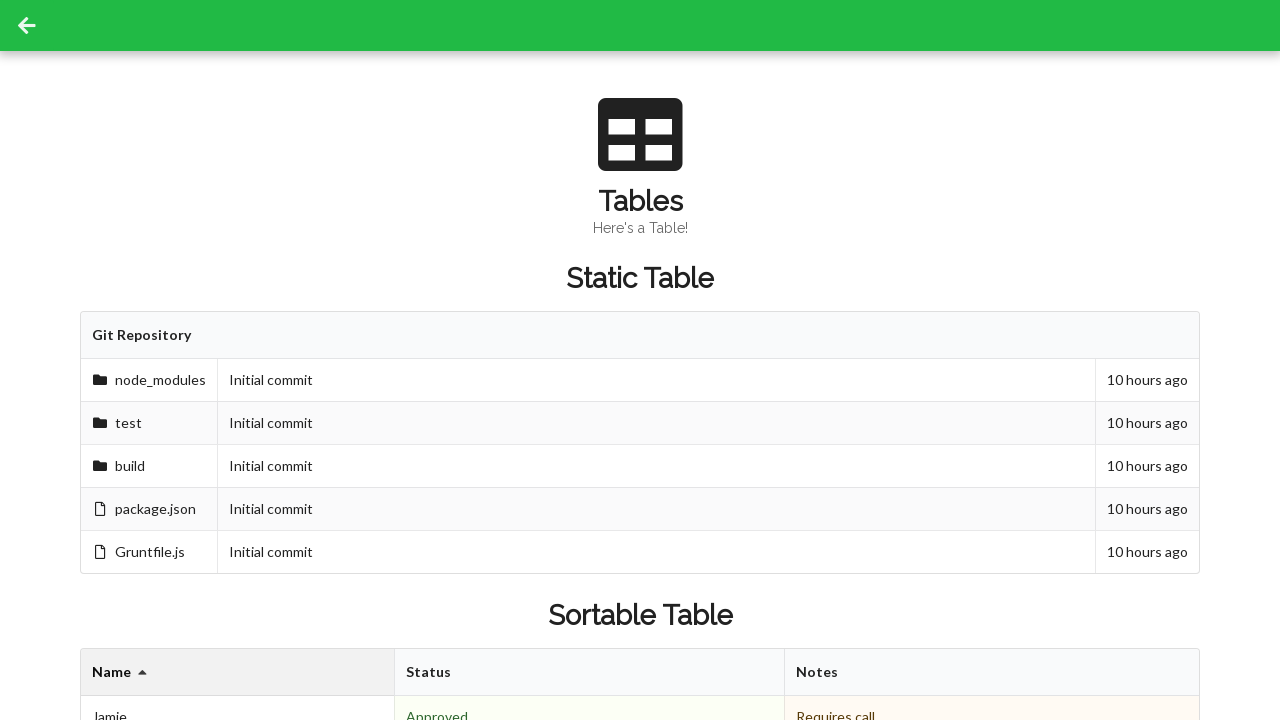